Tests JavaScript prompt box functionality by entering text and accepting, then dismissing a prompt

Starting URL: https://www.hyrtutorials.com/p/alertsdemo.html

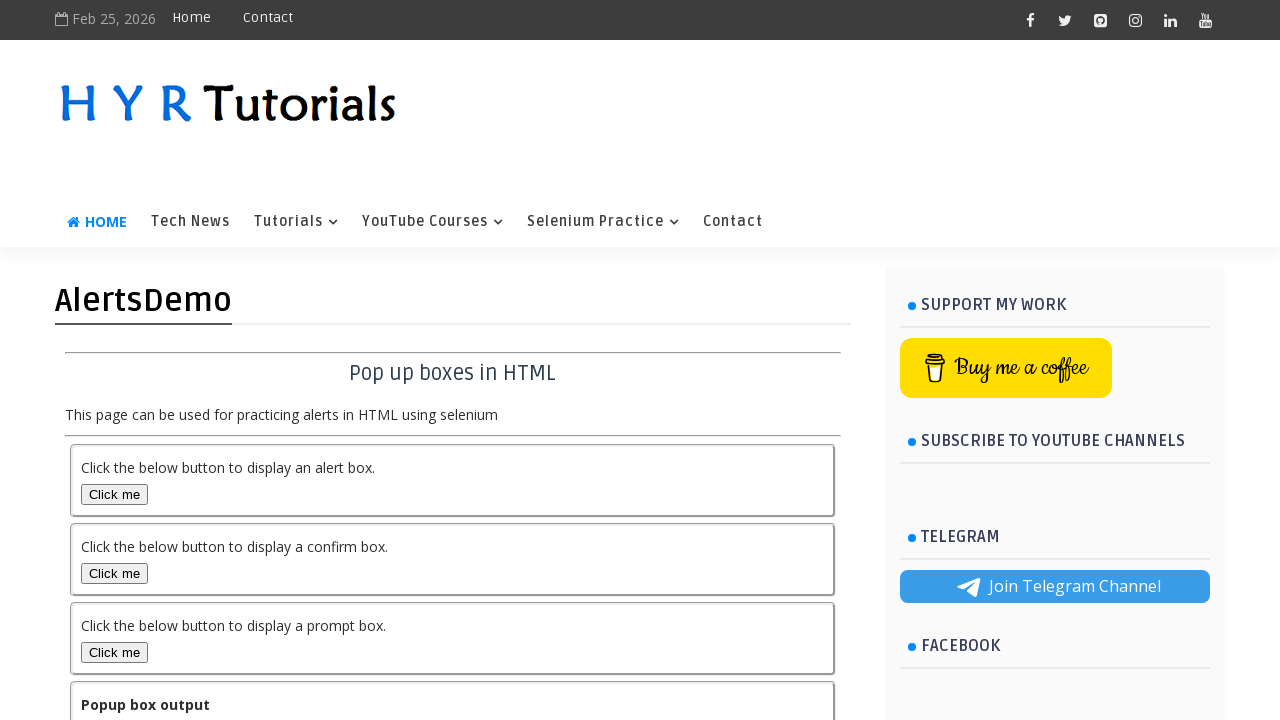

Clicked prompt box button to trigger first prompt at (114, 652) on #promptBox
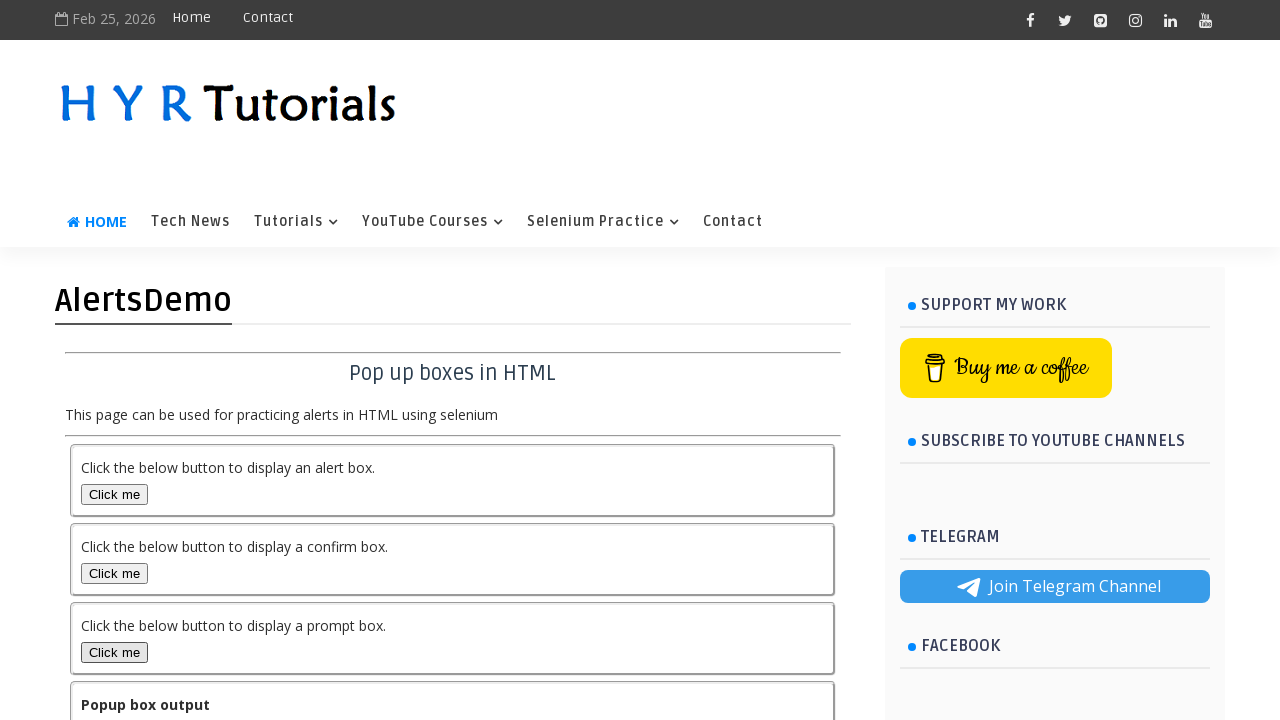

Accepted first prompt with text 'charanteja'
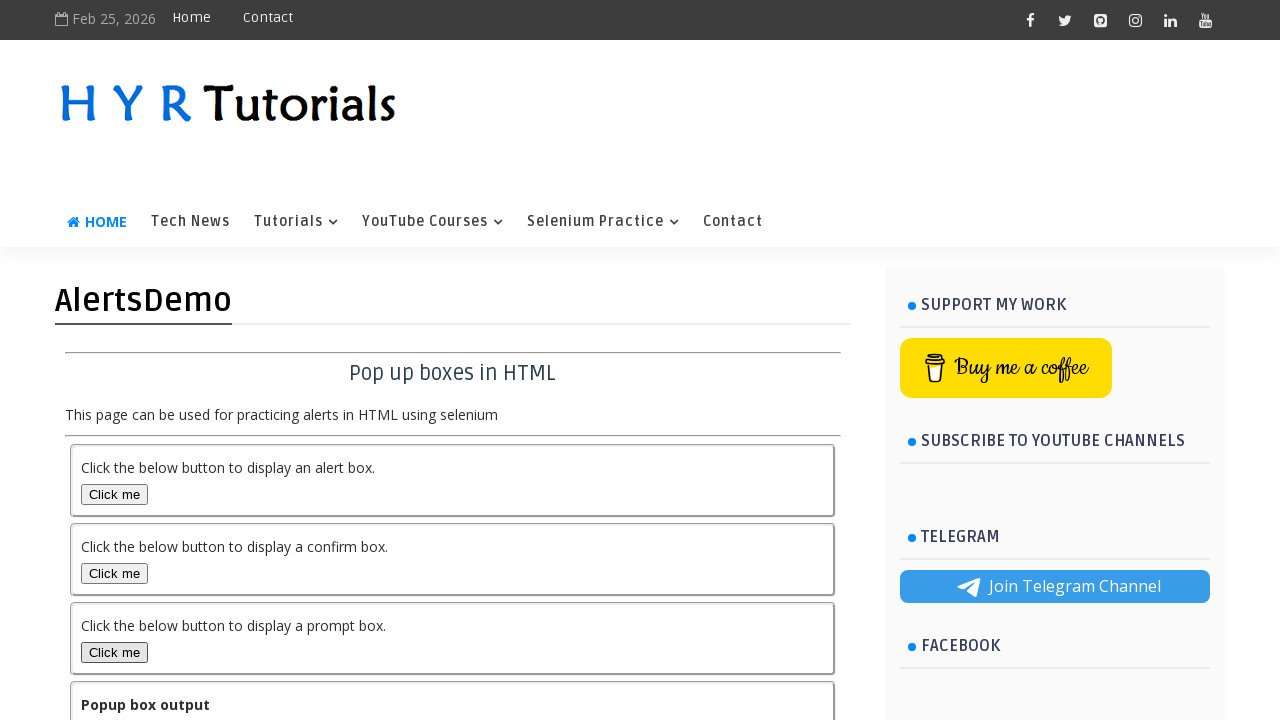

Waited 500ms for output to update
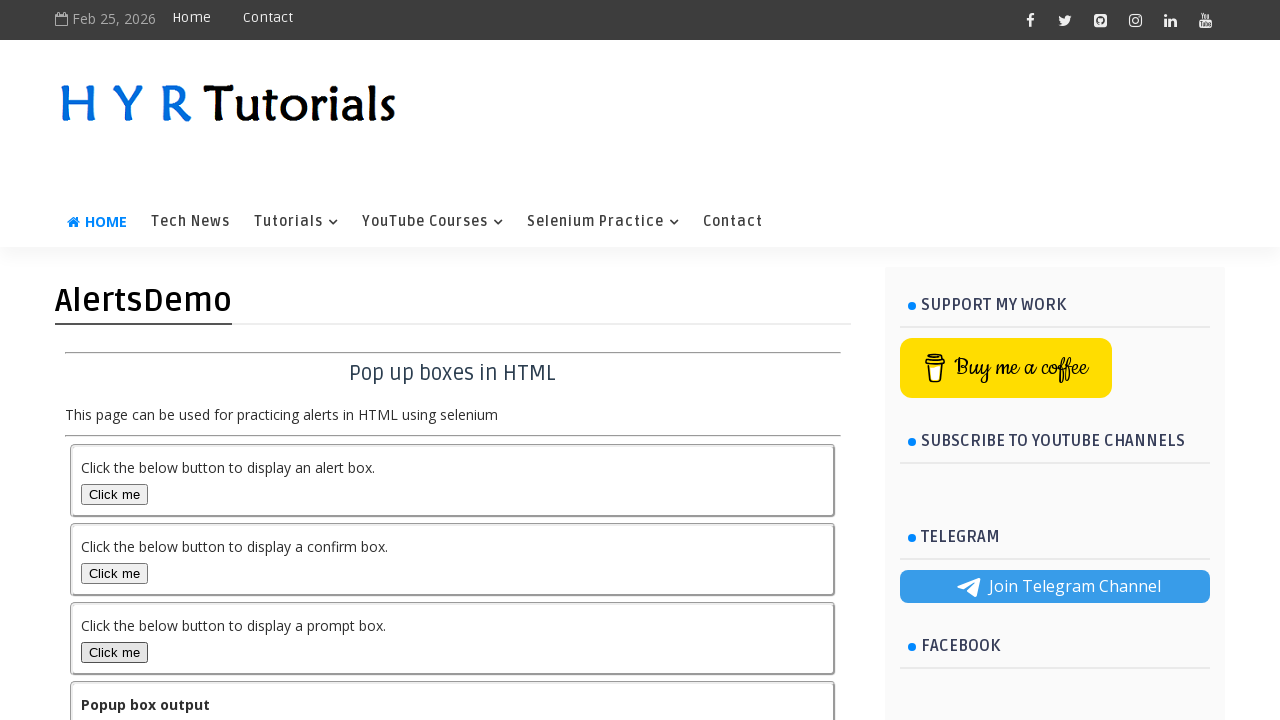

Clicked prompt box button to trigger second prompt at (114, 652) on #promptBox
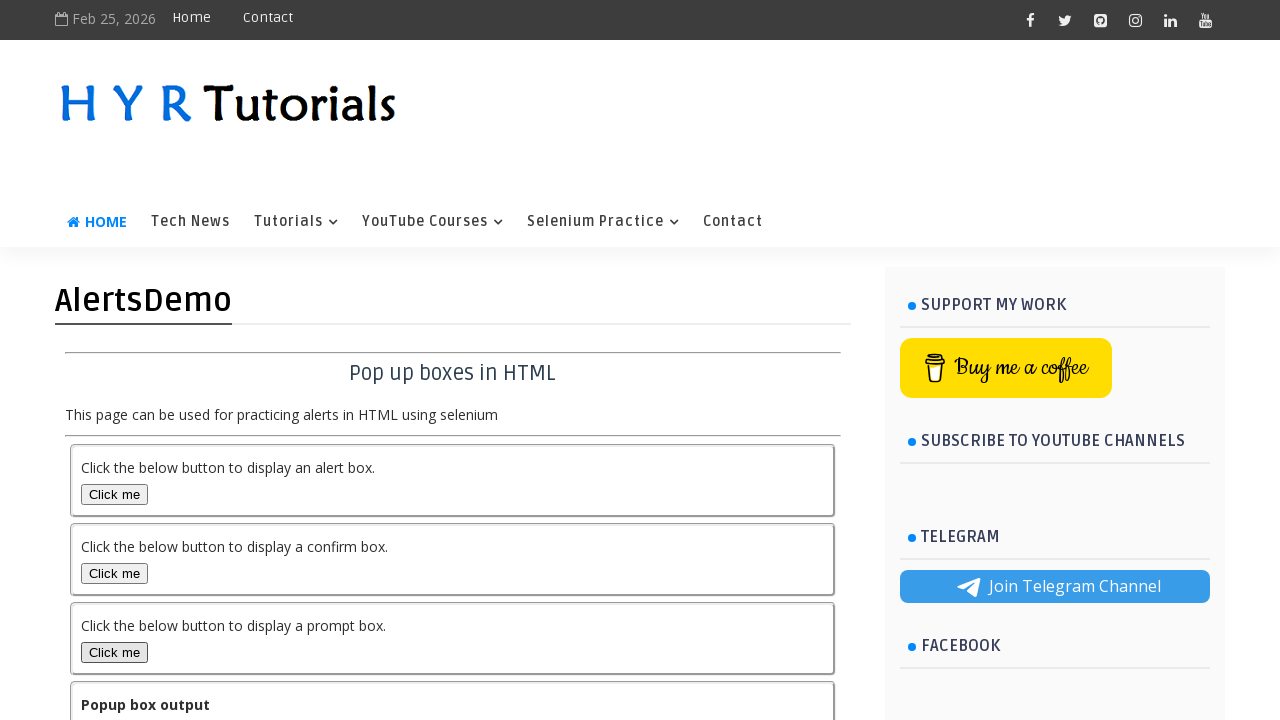

Dismissed second prompt
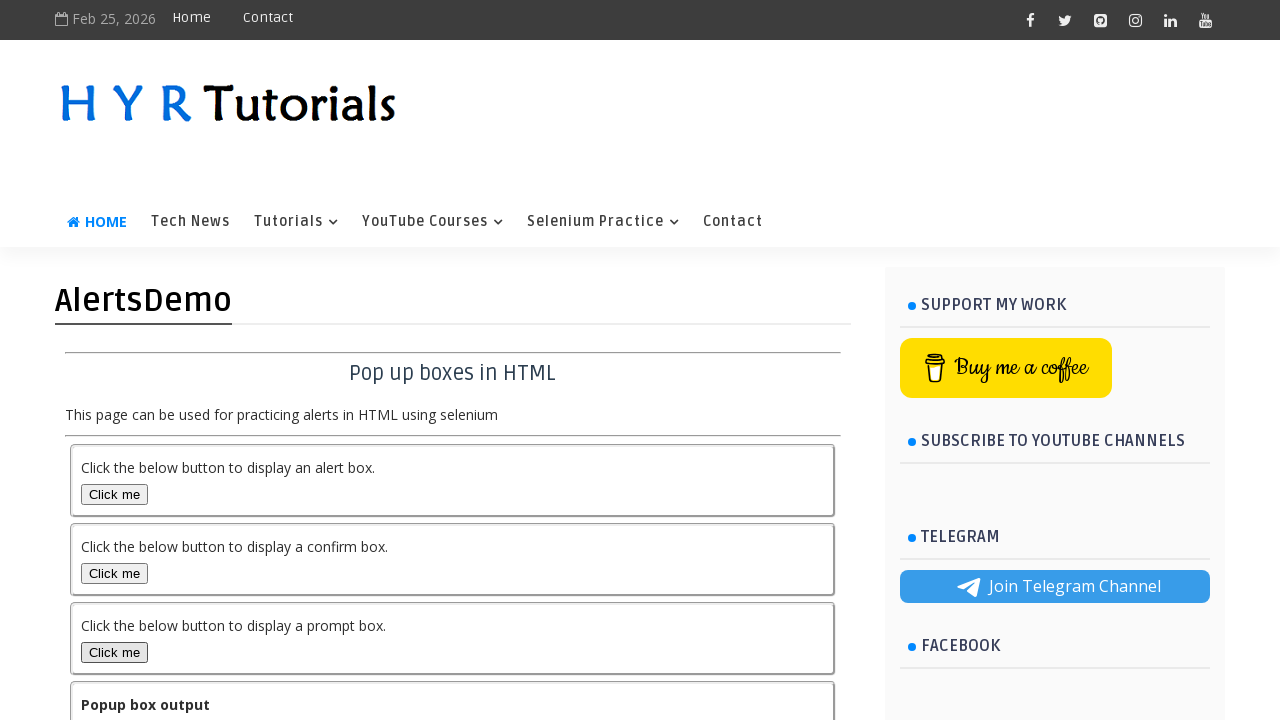

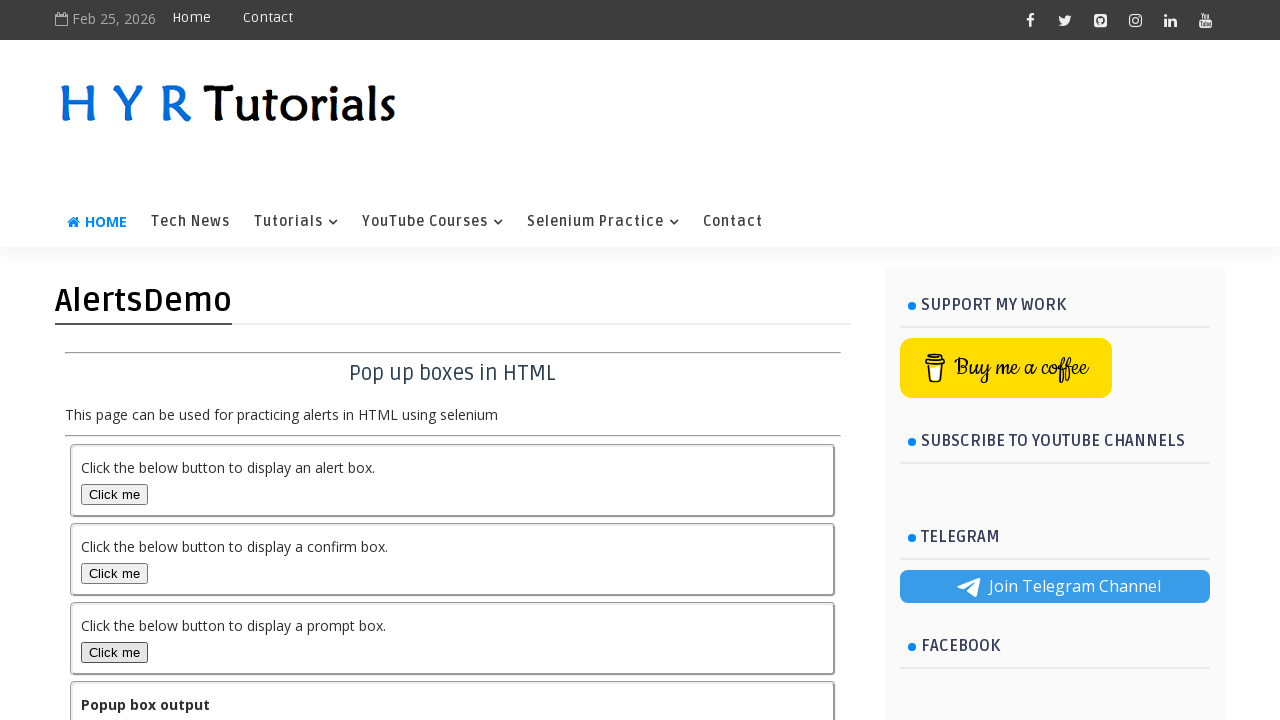